Tests the Fast.com speed test interface by waiting for the "Show More Info" button to become visible after the speed test starts, then clicks it to display additional network details

Starting URL: https://fast.com/

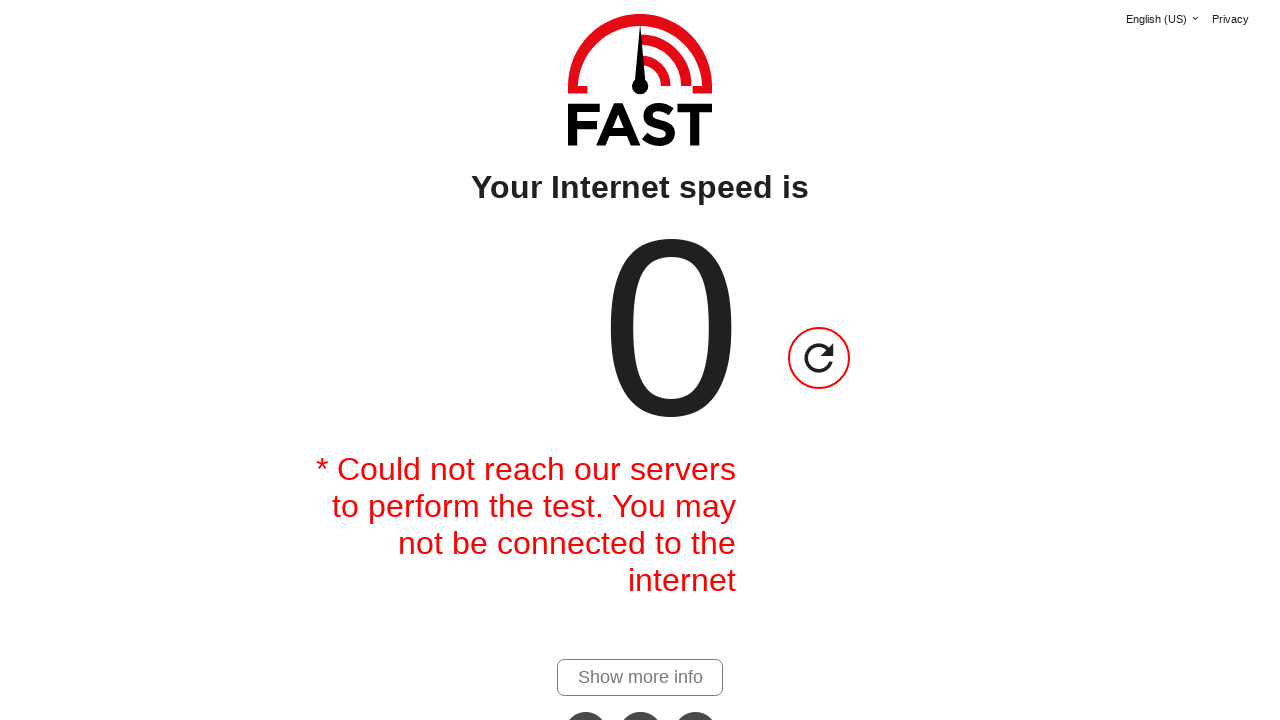

Waited for 'Show More Info' button to become visible after speed test starts
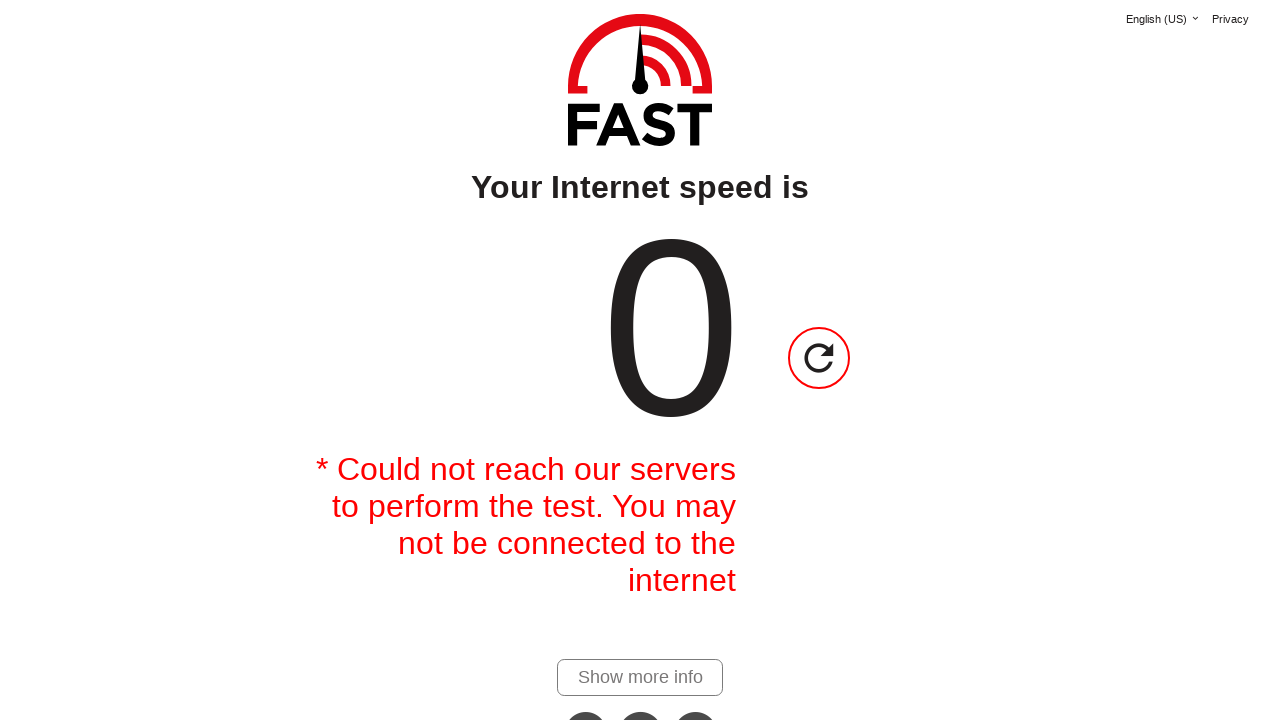

Clicked 'Show More Info' button to display additional network details at (640, 677) on #show-more-details-link
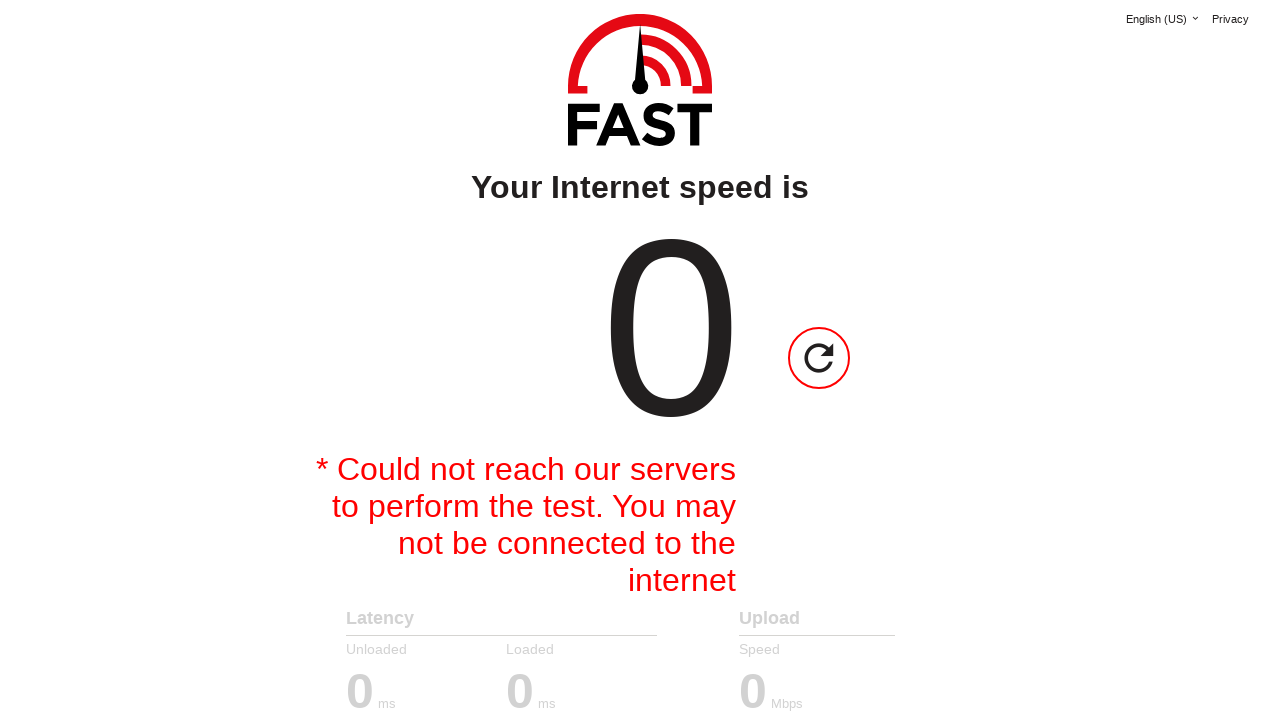

Waited 5 seconds for expanded details to render
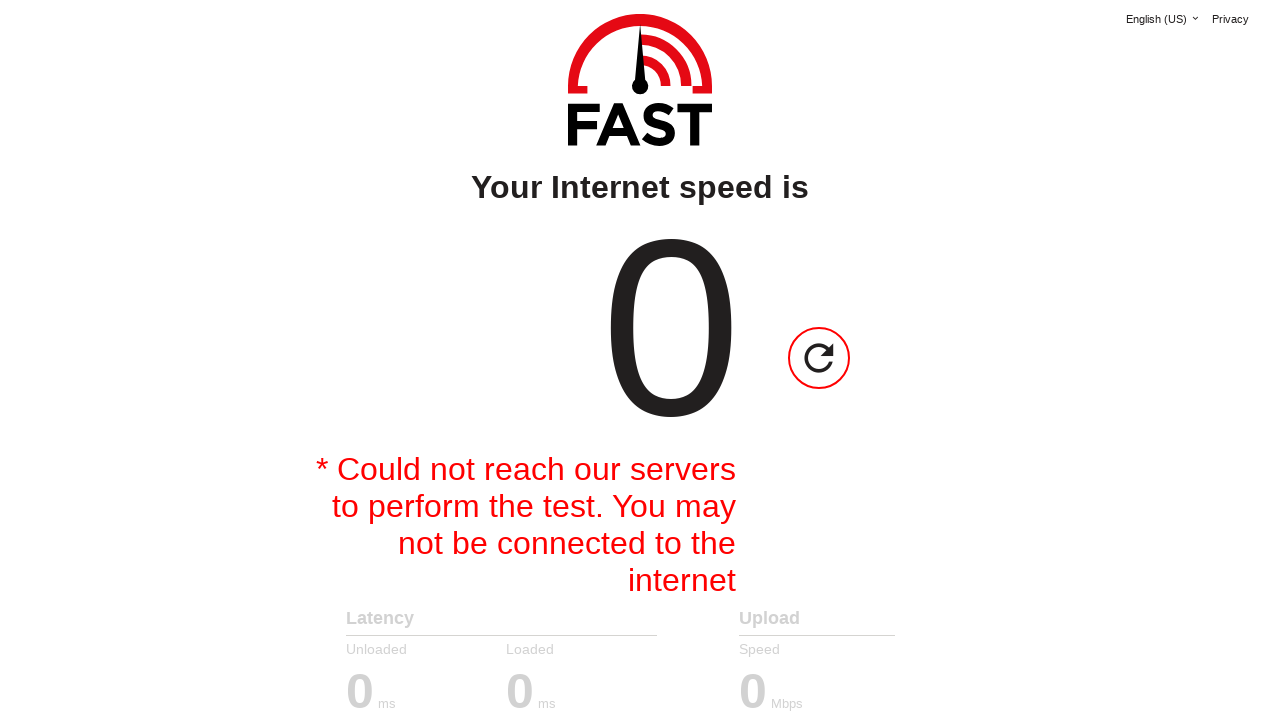

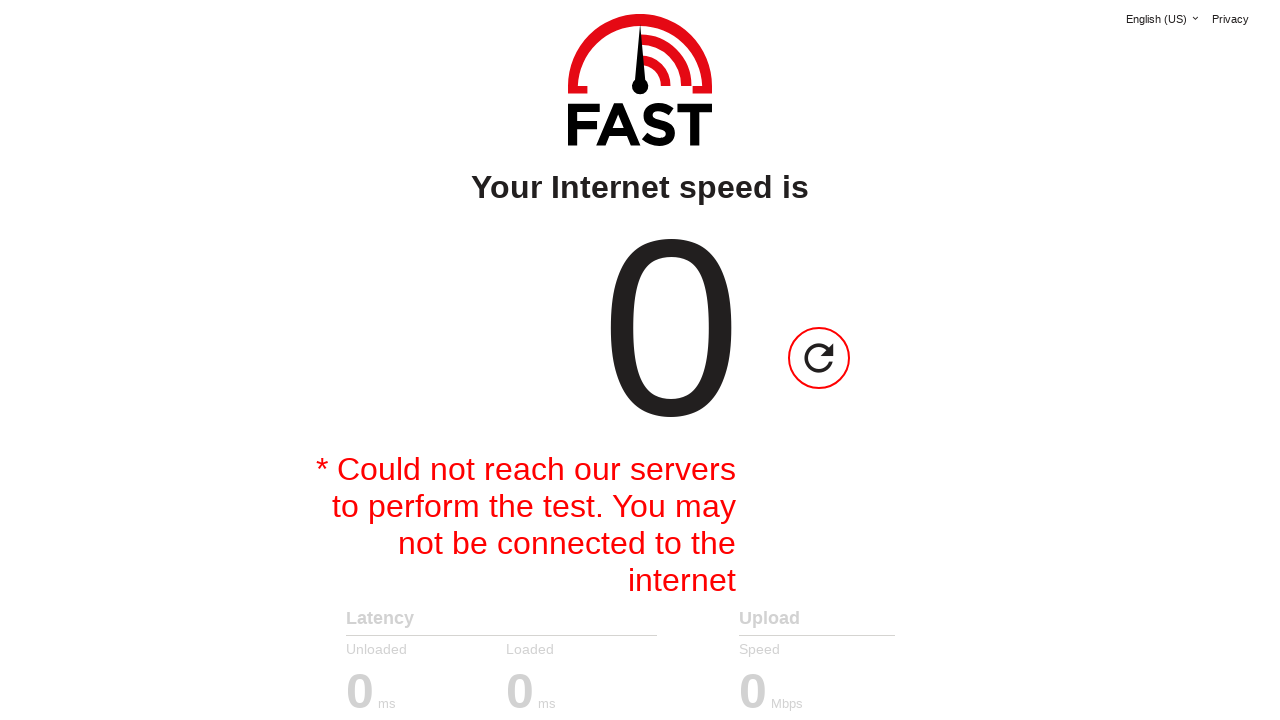